Navigates to PolicyBazaar website homepage

Starting URL: https://www.policybazaar.com/

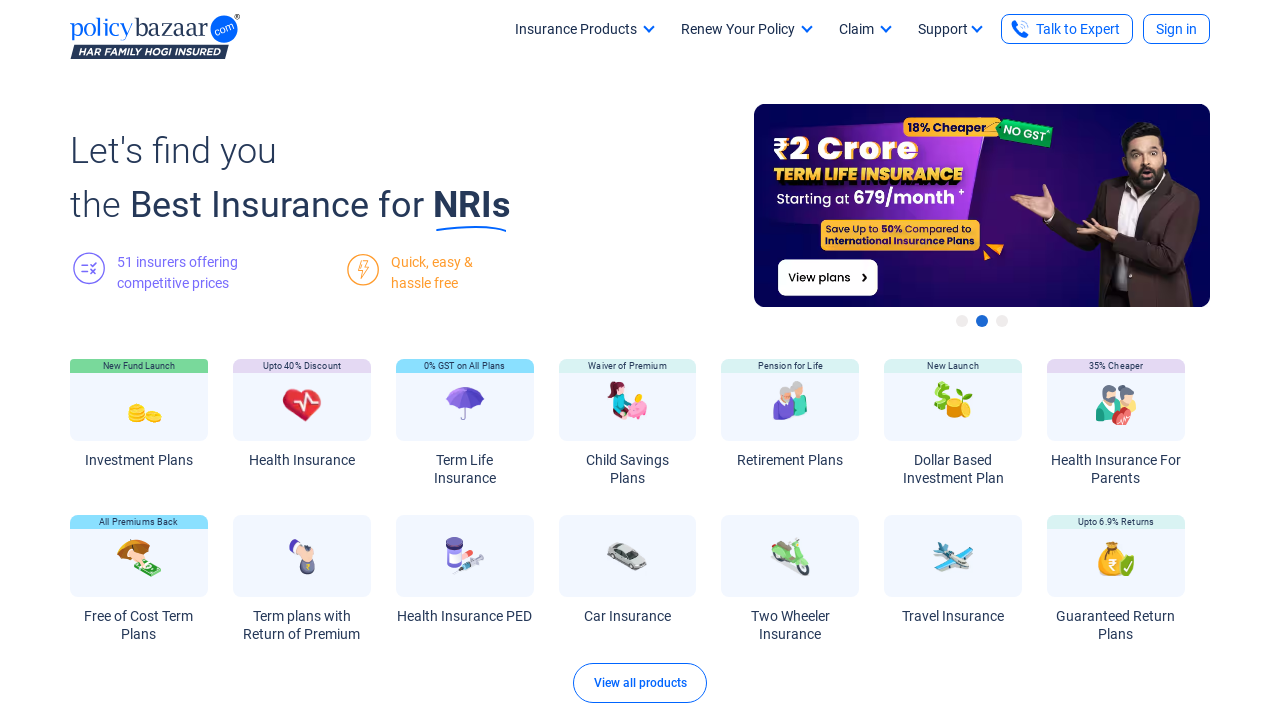

Navigated to PolicyBazaar website homepage
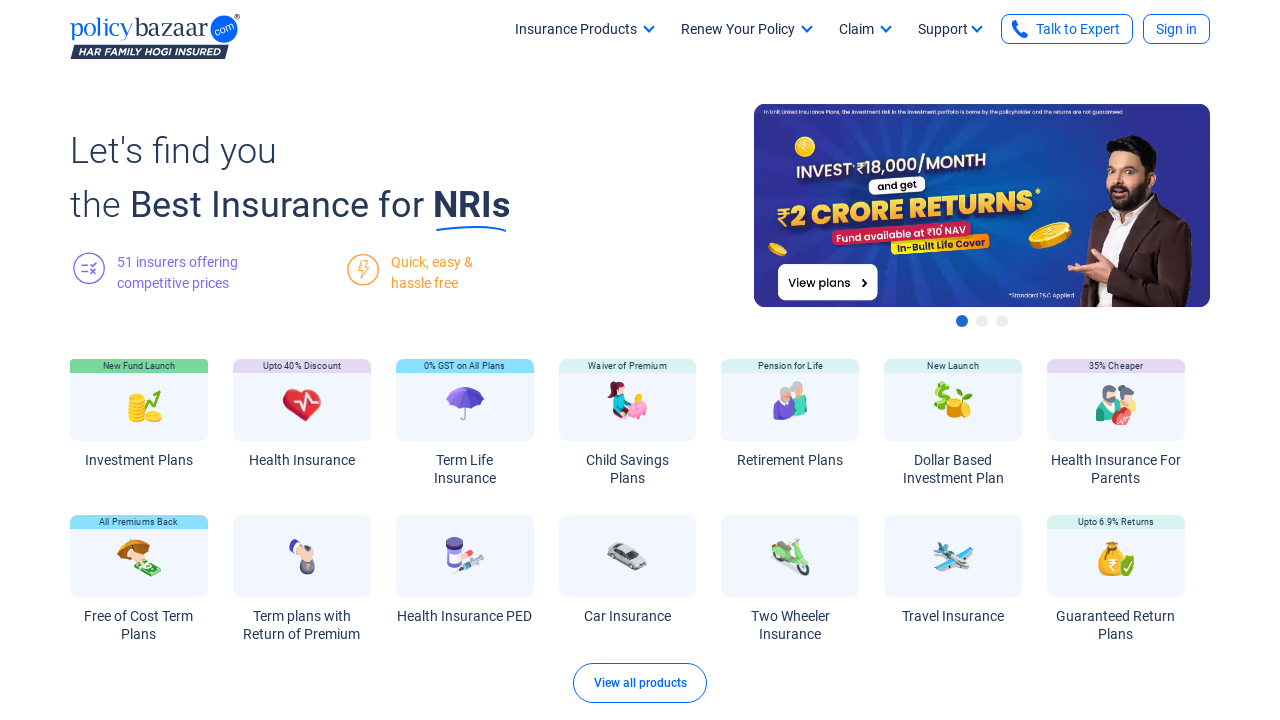

PolicyBazaar homepage loaded successfully
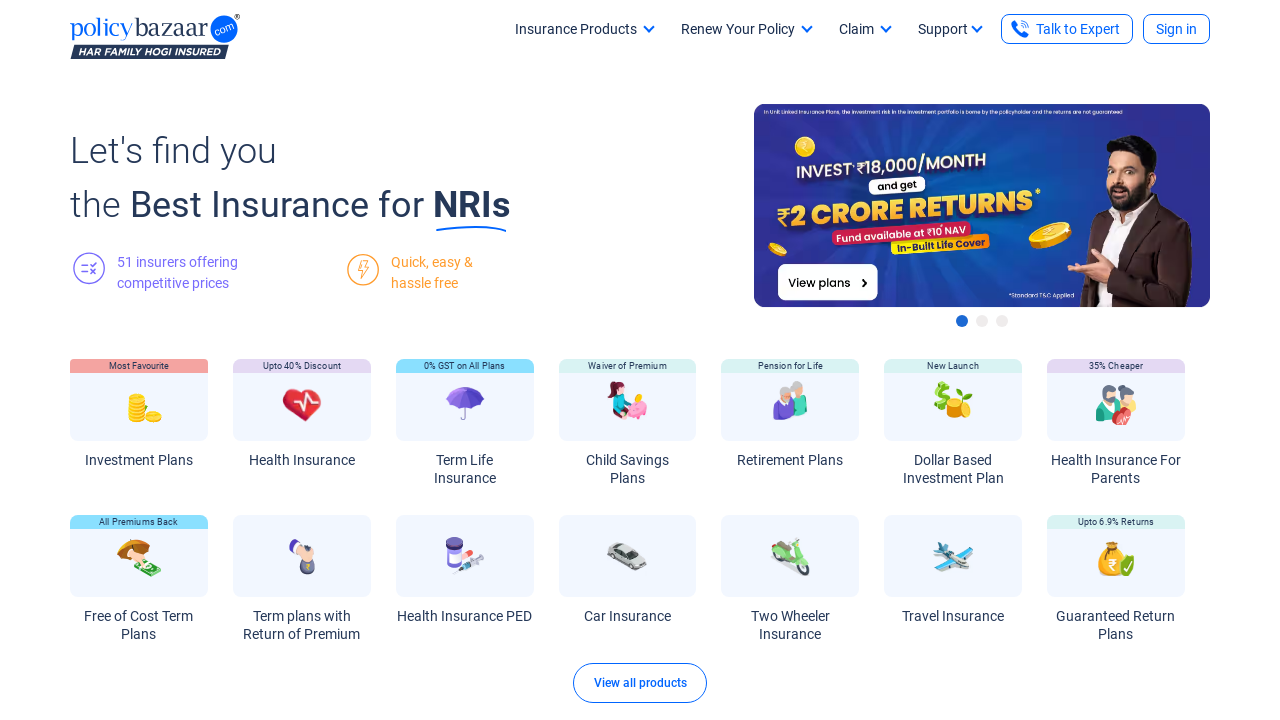

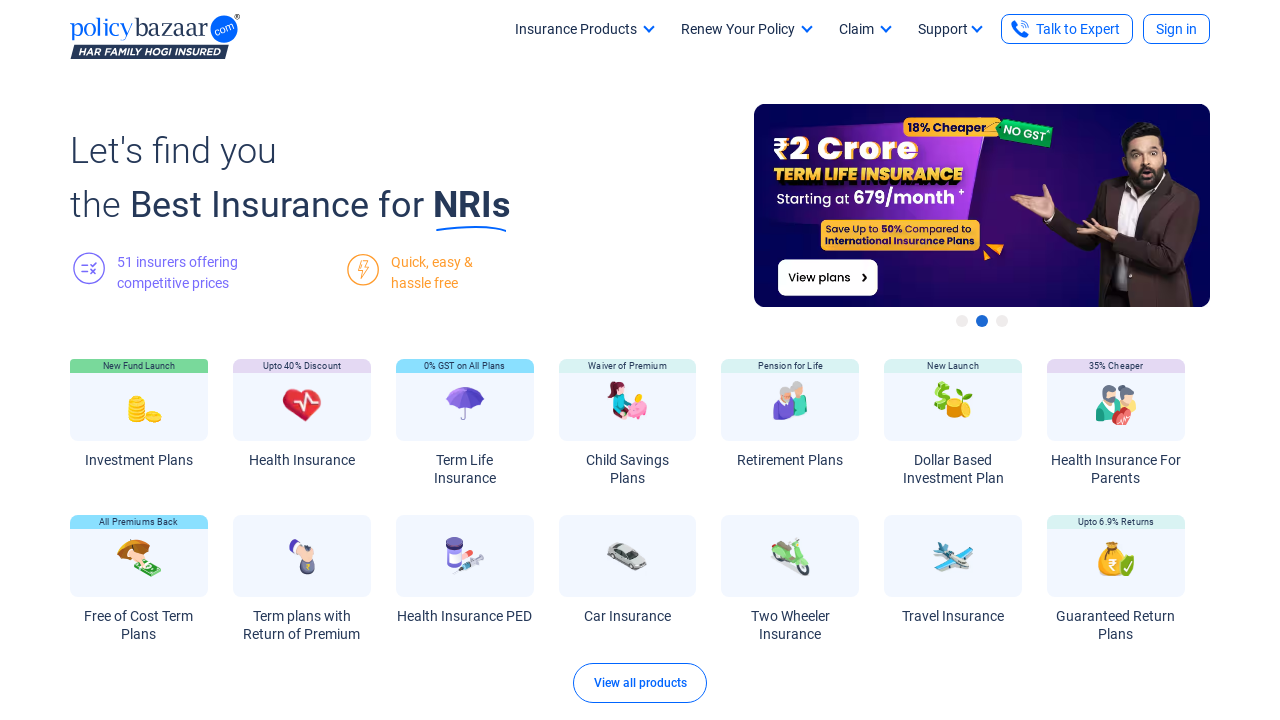